Tests multiple selection functionality in a dropdown combo tree by clicking on the input box and selecting multiple choices from the dropdown list

Starting URL: https://www.jqueryscript.net/demo/Drop-Down-Combo-Tree/

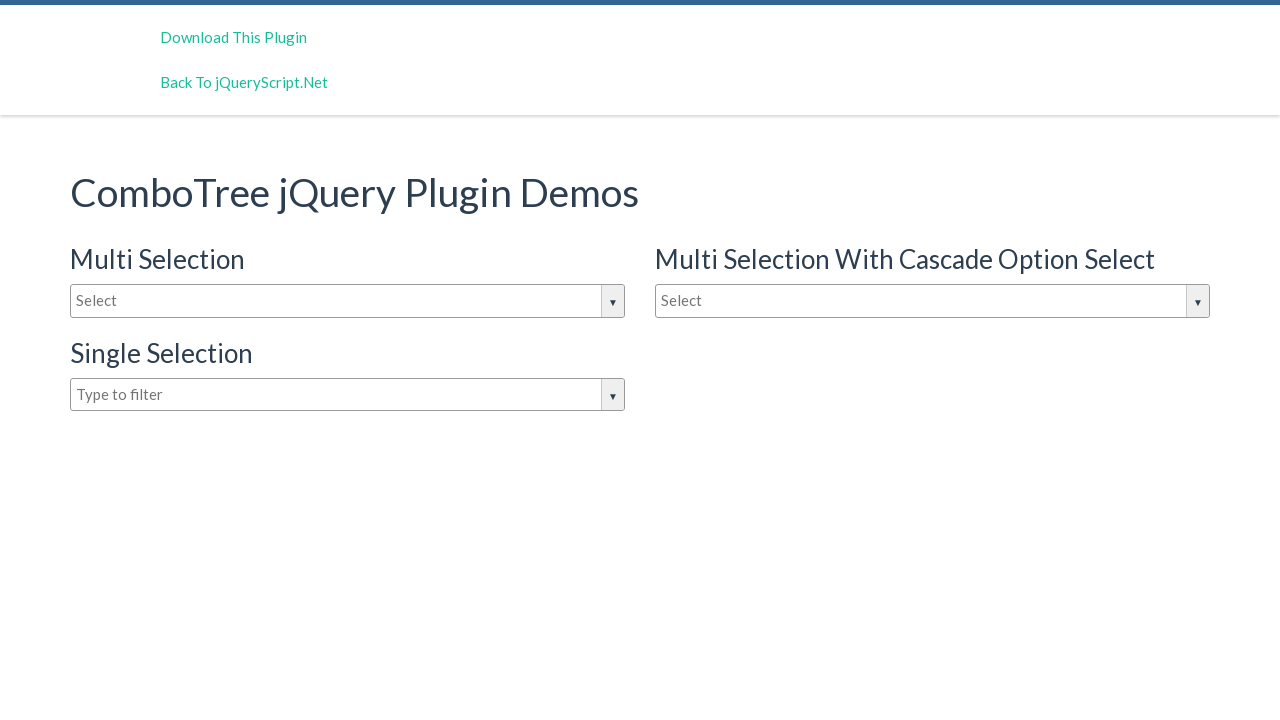

Clicked on the dropdown input box to open combo tree at (348, 301) on #justAnInputBox
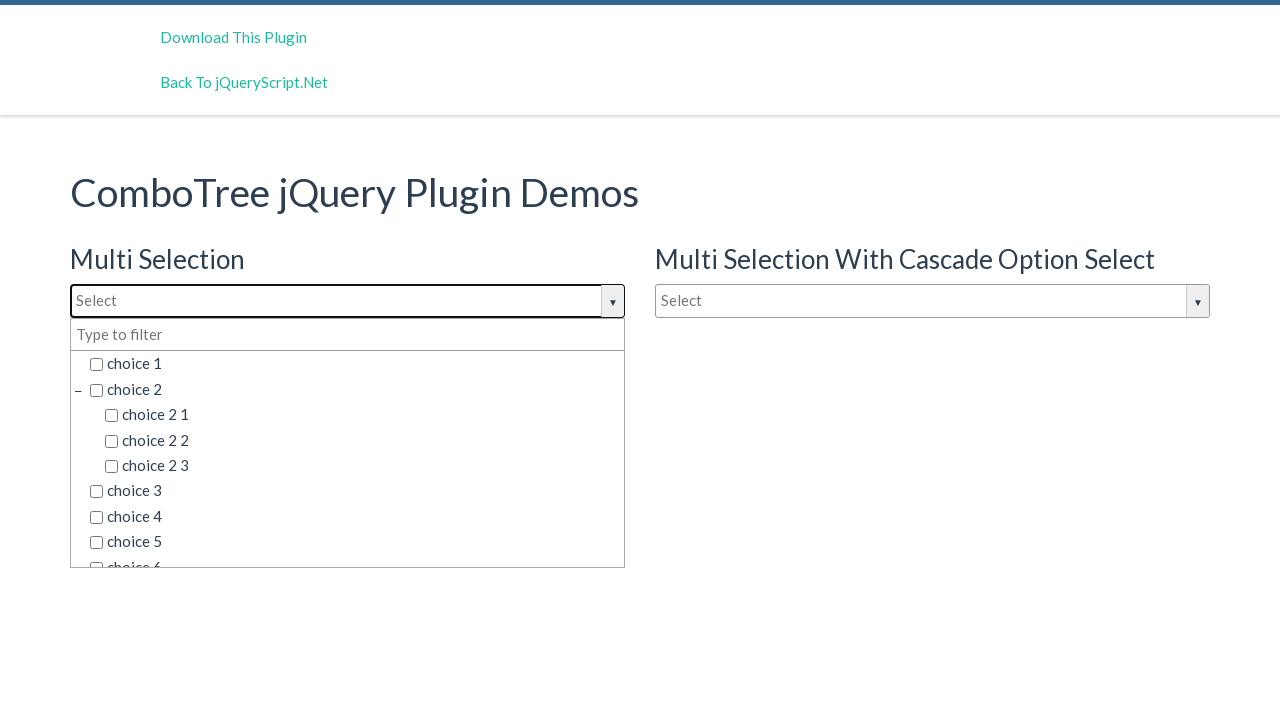

Dropdown items loaded and became visible
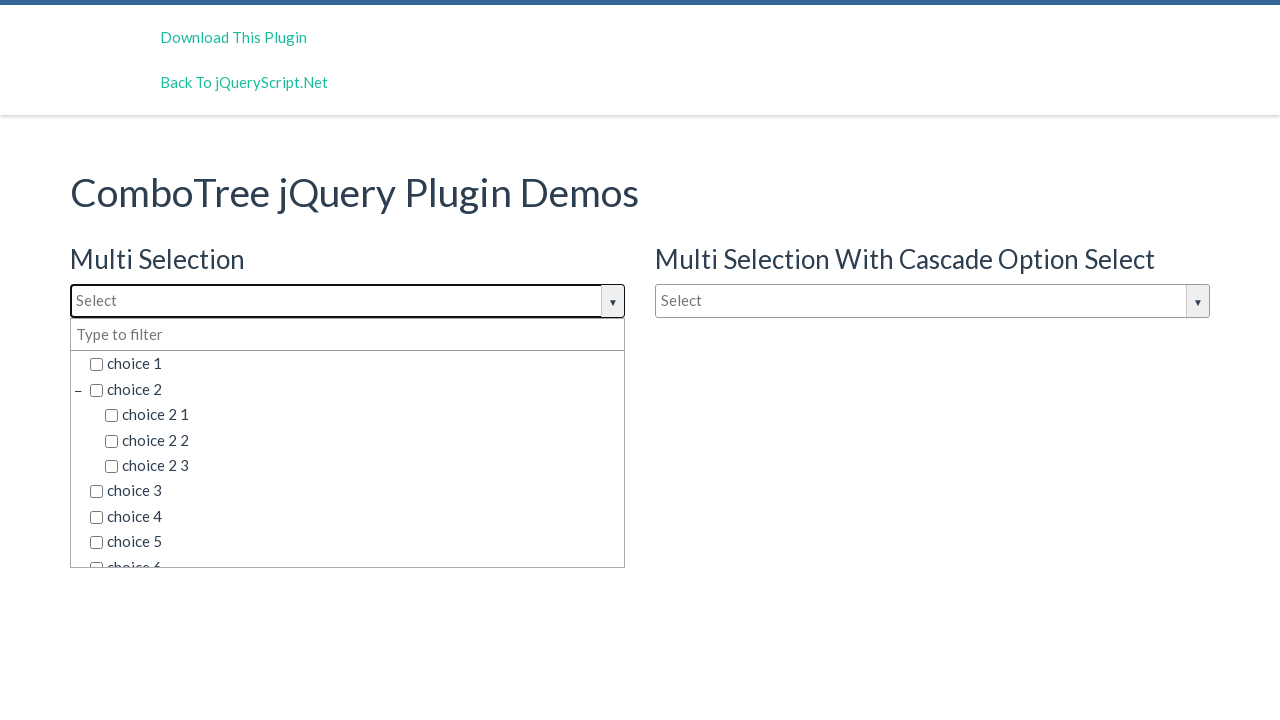

Selected 'choice 1' from dropdown at (355, 364) on span.comboTreeItemTitle >> nth=0
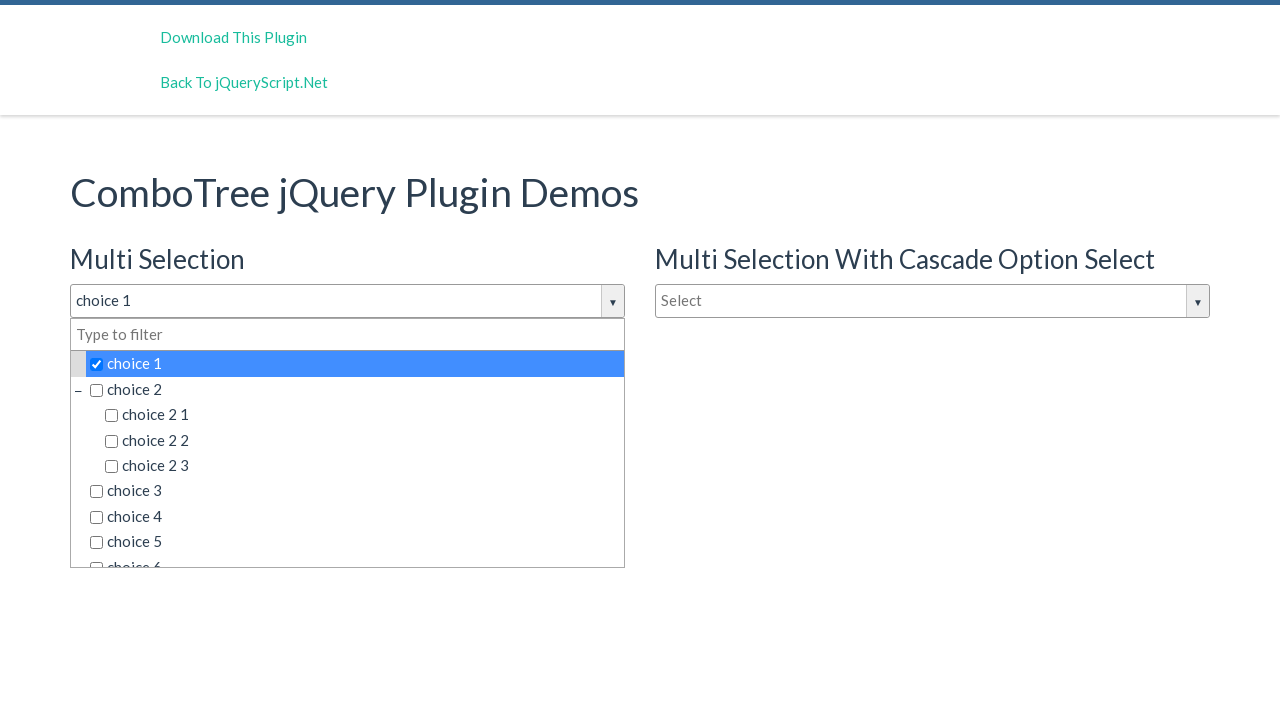

Selected 'choice 2' from dropdown at (355, 389) on span.comboTreeItemTitle >> nth=1
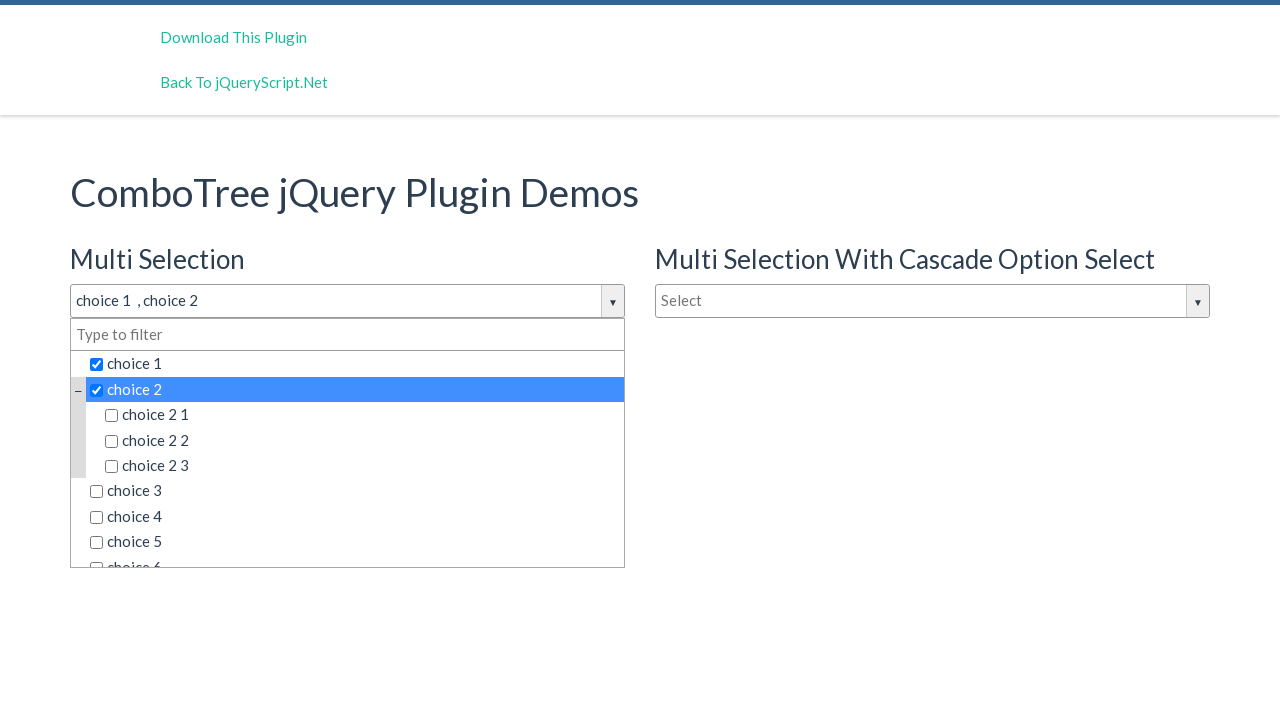

Selected 'choice 3' from dropdown at (355, 491) on span.comboTreeItemTitle >> nth=5
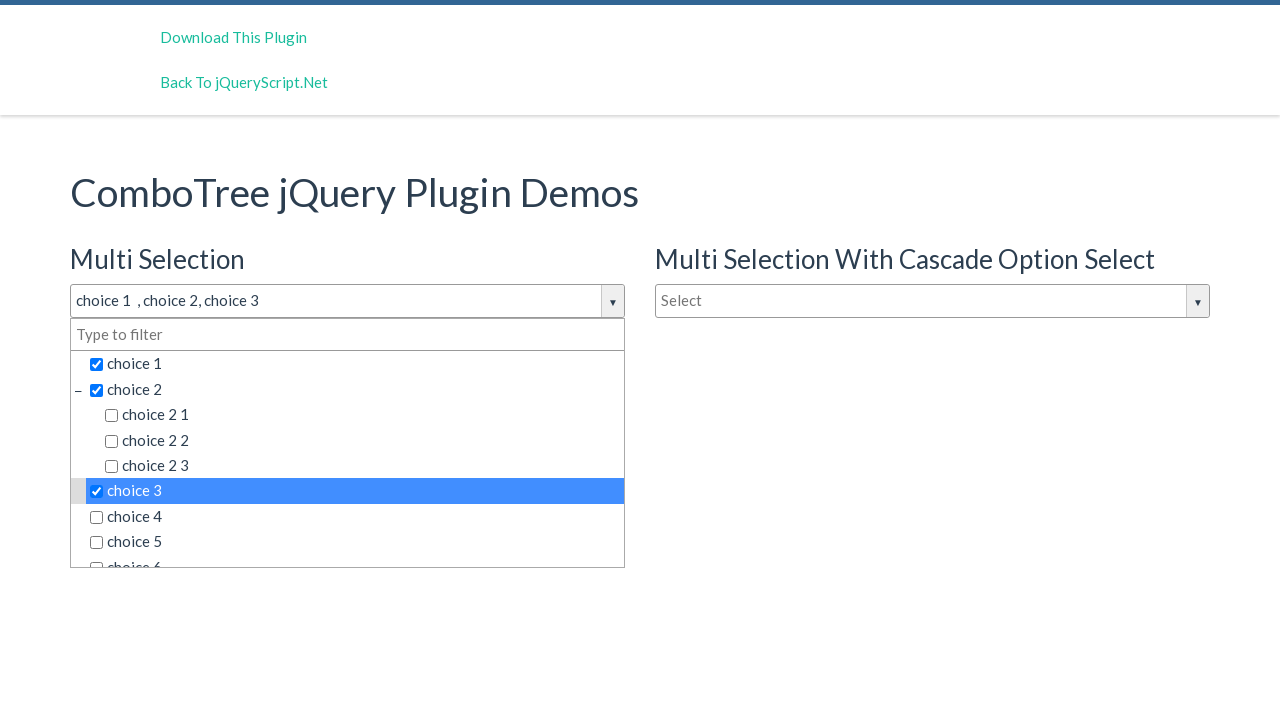

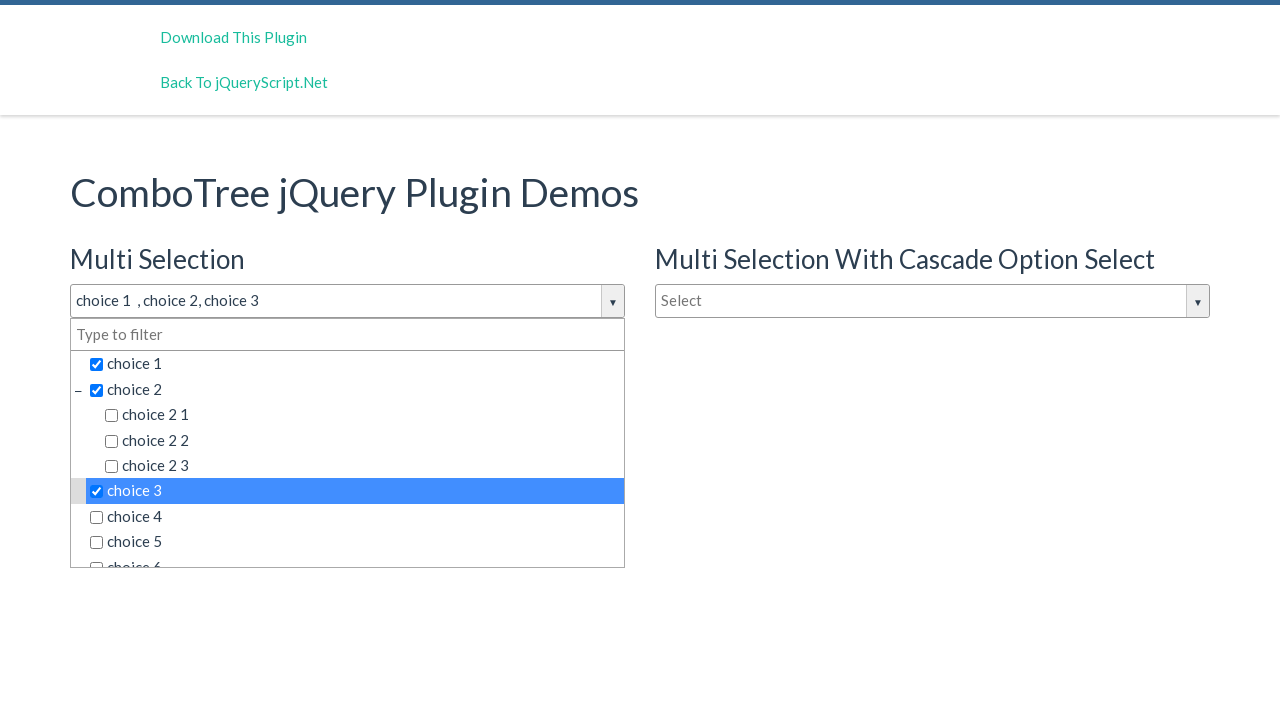